Tests a JavaScript prompt dialog by clicking a button to trigger it, entering text into the prompt, verifying the alert text, and accepting it.

Starting URL: https://v1.training-support.net/selenium/javascript-alerts

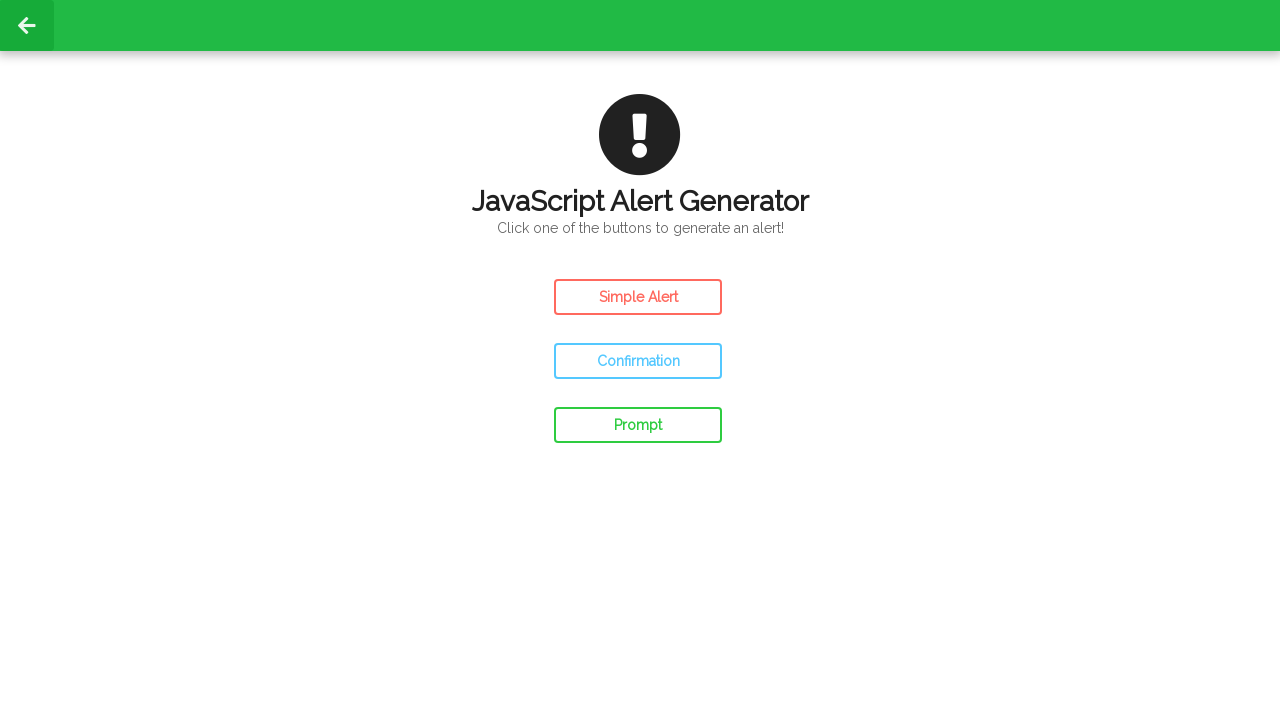

Set up dialog handler to verify prompt message and accept with text 'Awesome!'
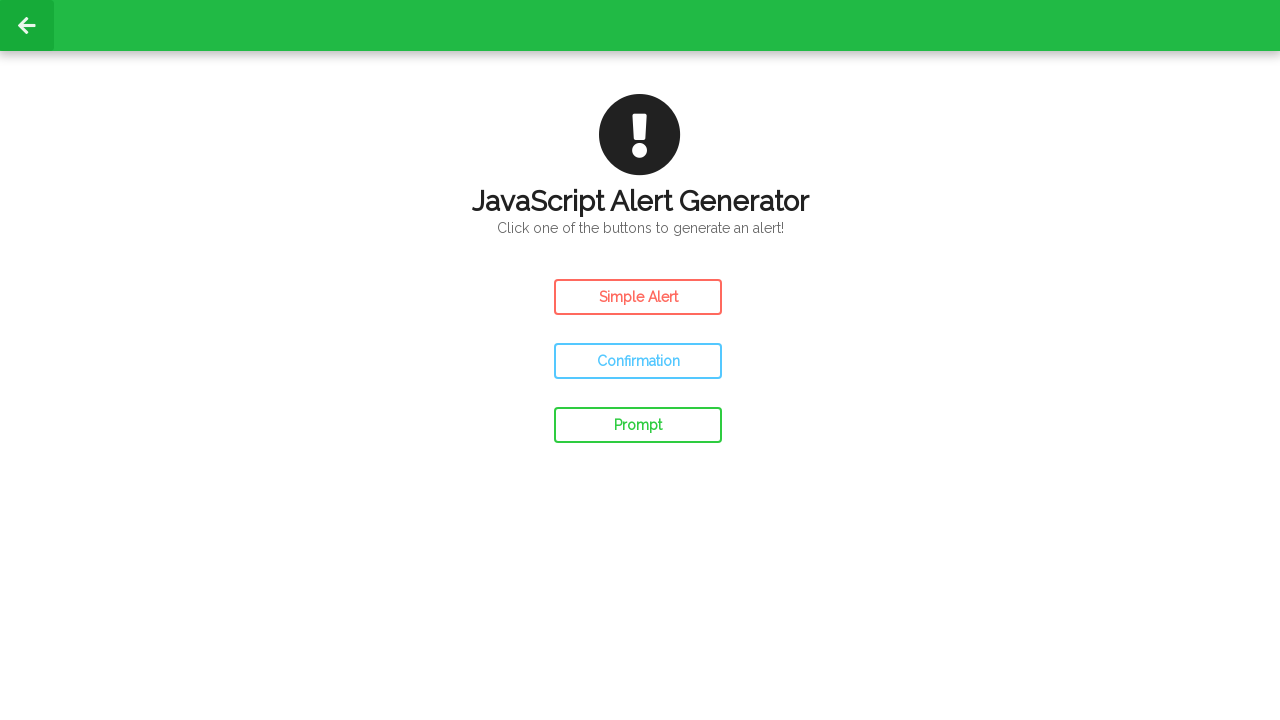

Clicked button to trigger JavaScript prompt dialog at (638, 425) on #prompt
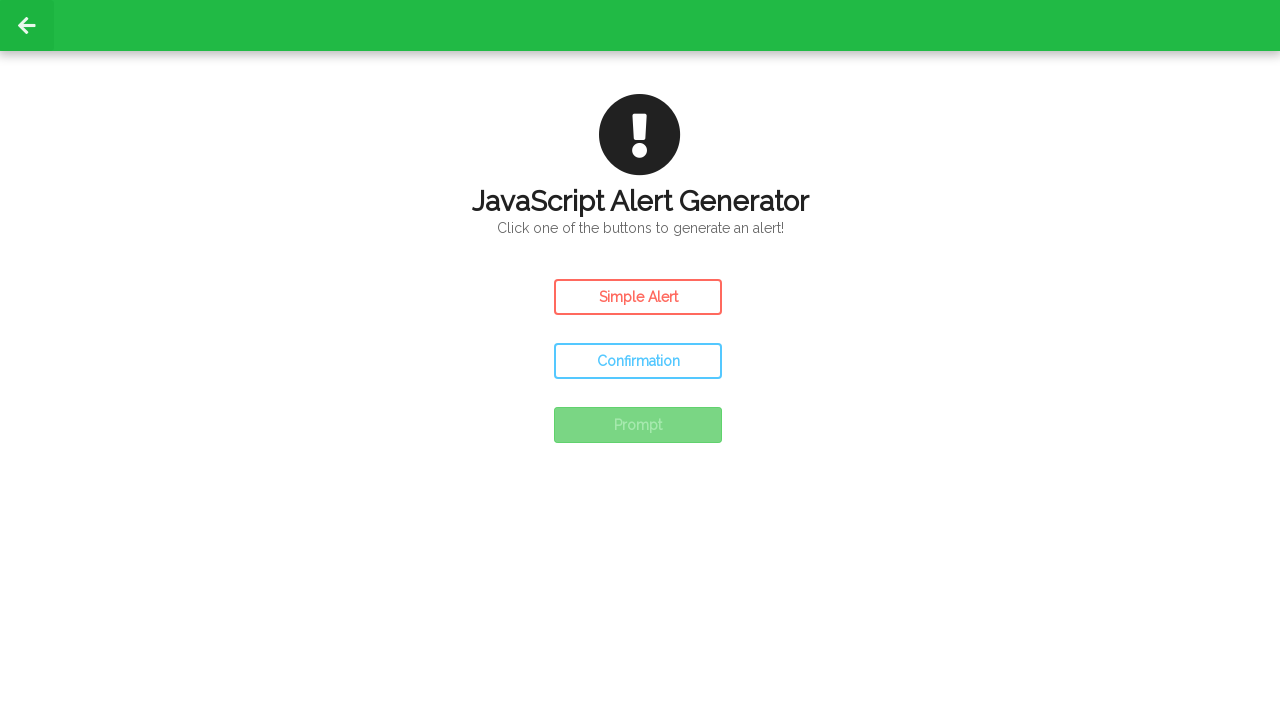

Waited 500ms for dialog to be processed
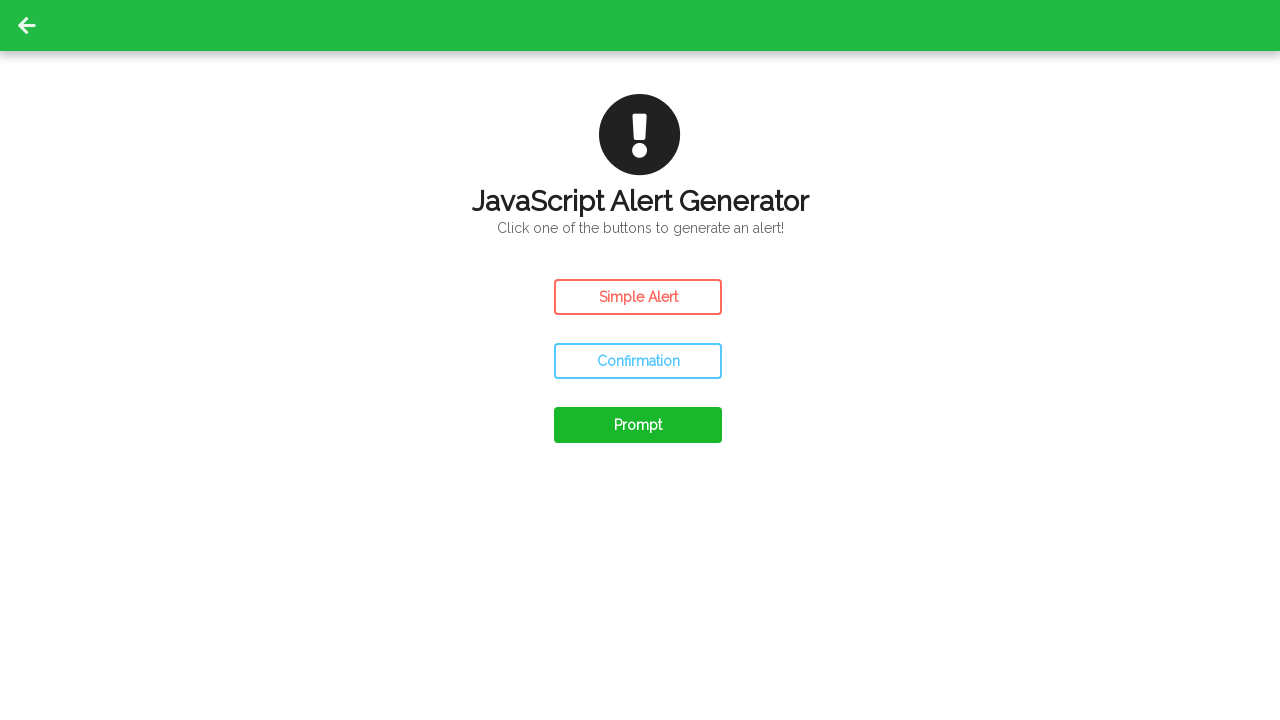

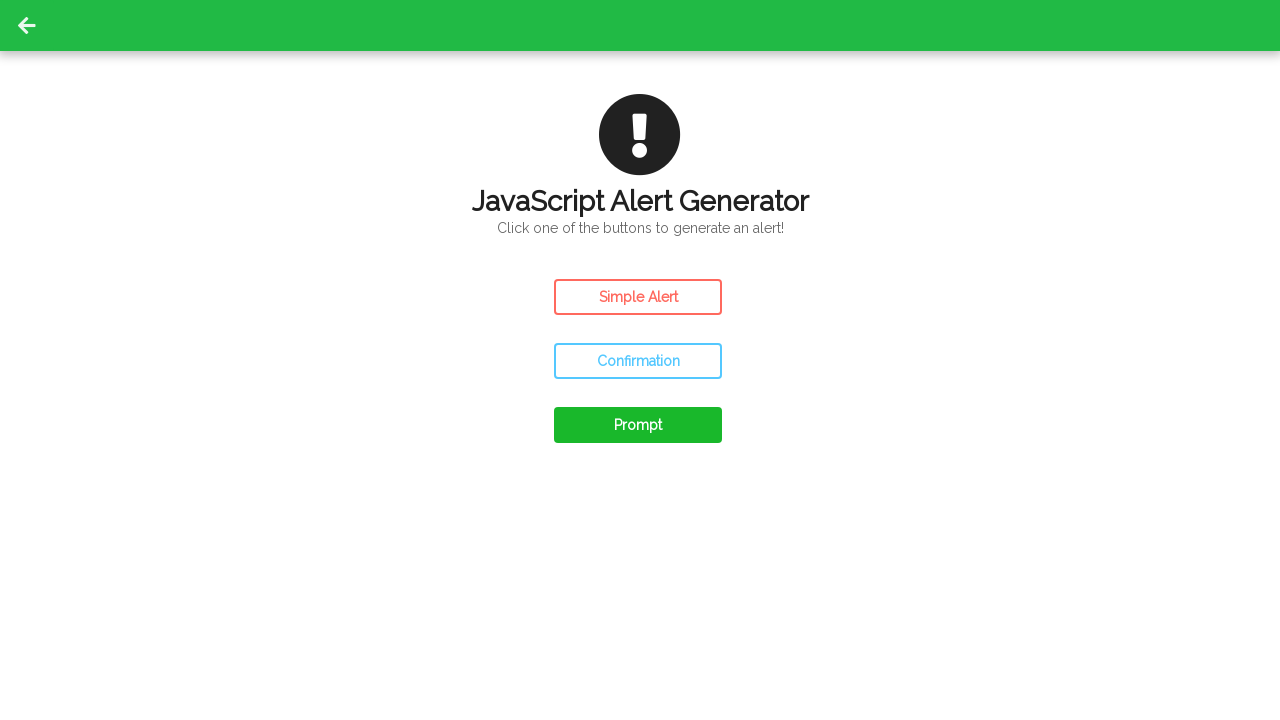